Tests selecting options from a dropdown menu by value, alternating between Option 1 and Option 2

Starting URL: https://testcenter.techproeducation.com/index.php?page=dropdown

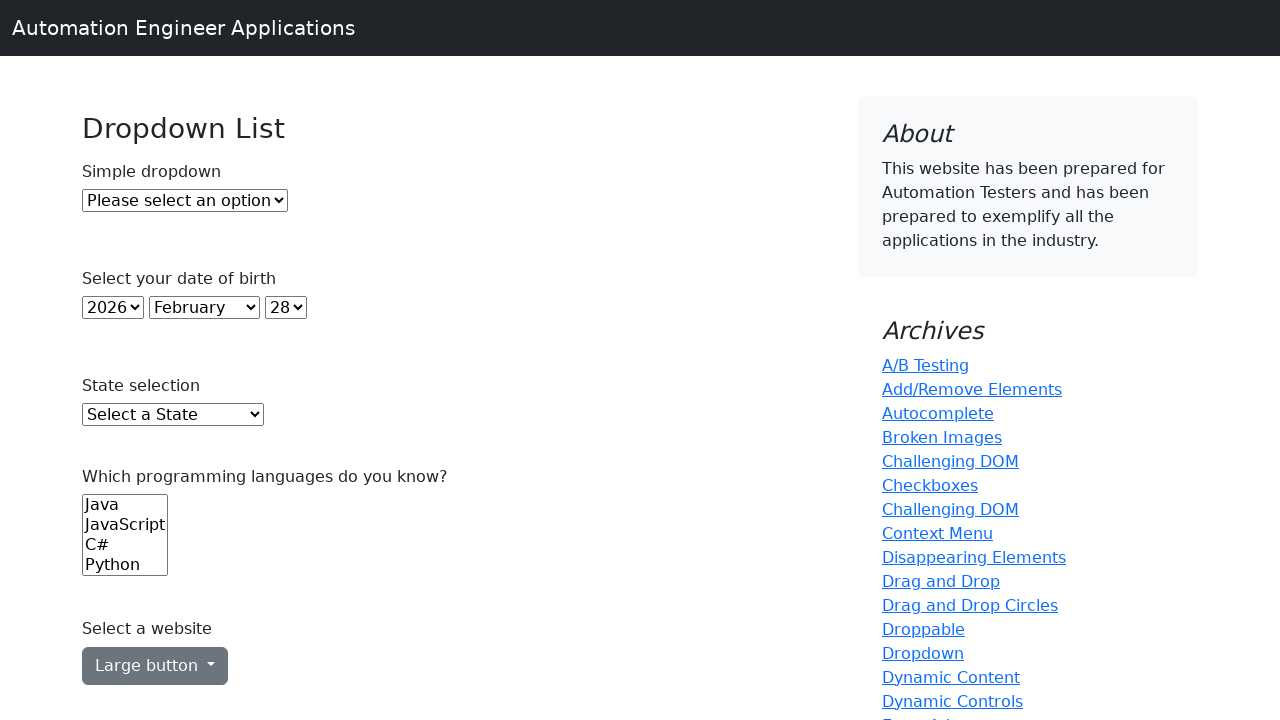

Selected Option 1 from dropdown by value on #dropdown
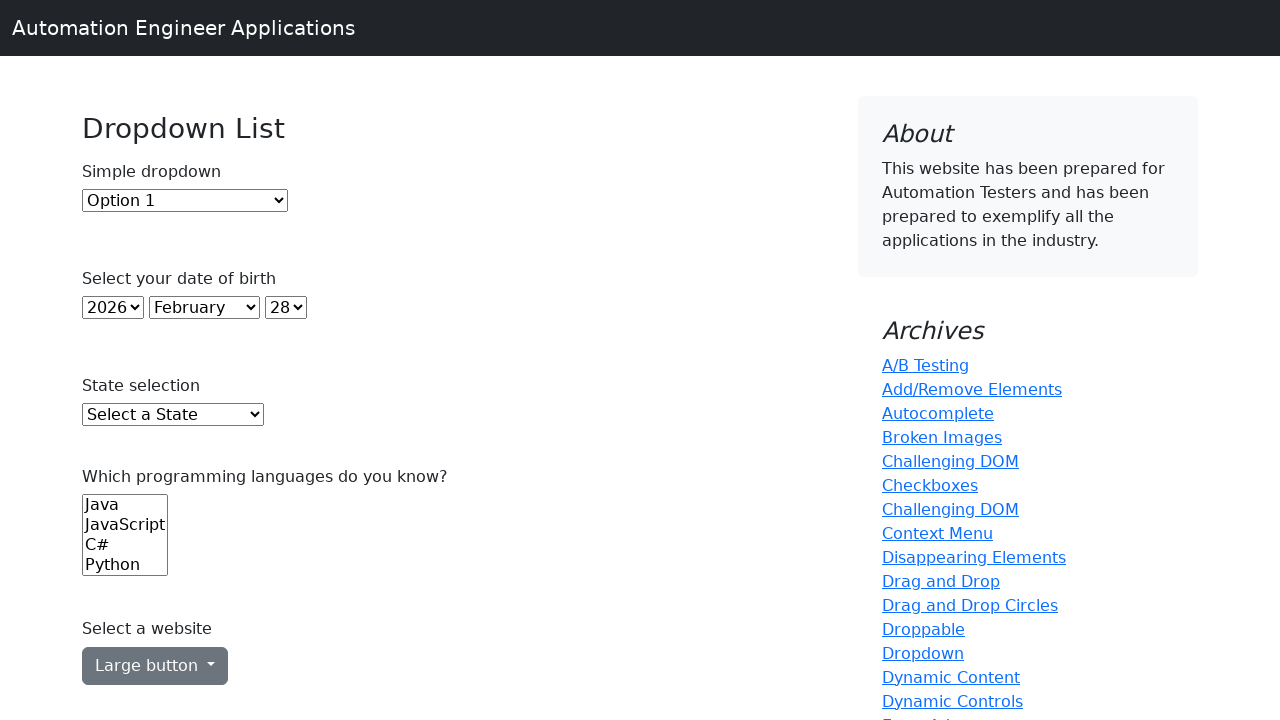

Selected Option 2 from dropdown by value on #dropdown
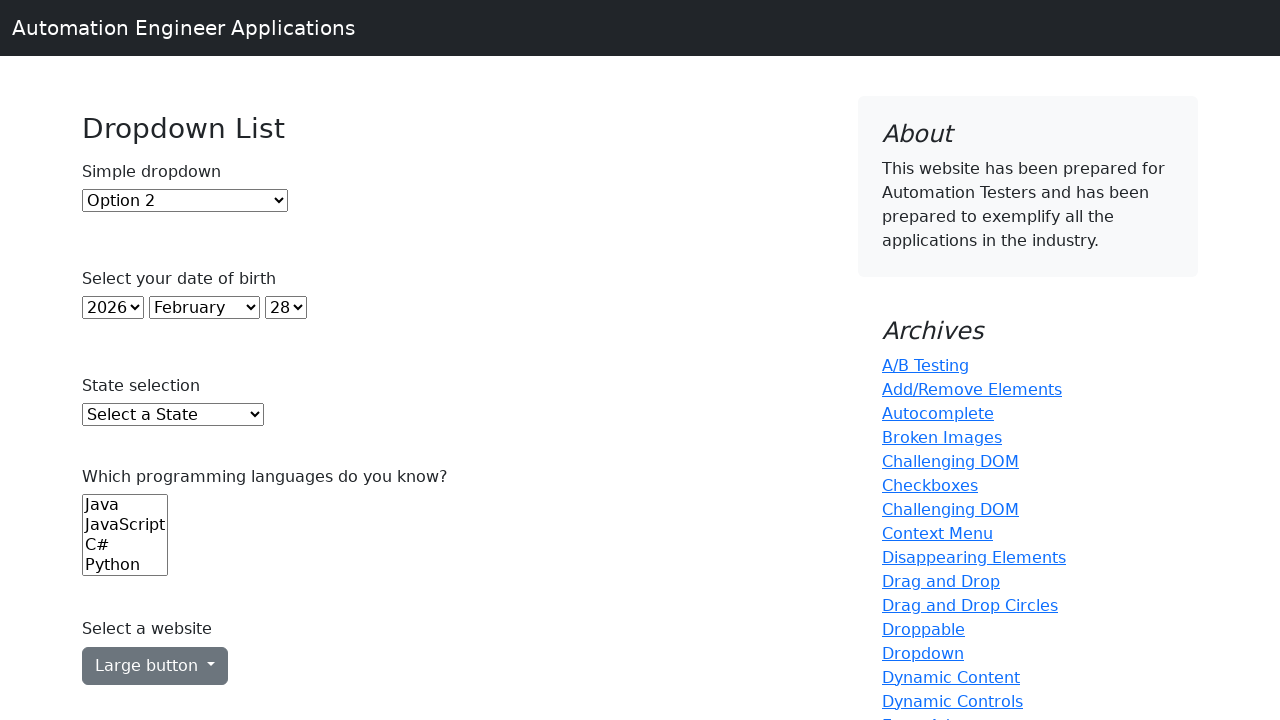

Selected Option 1 from dropdown by value again on #dropdown
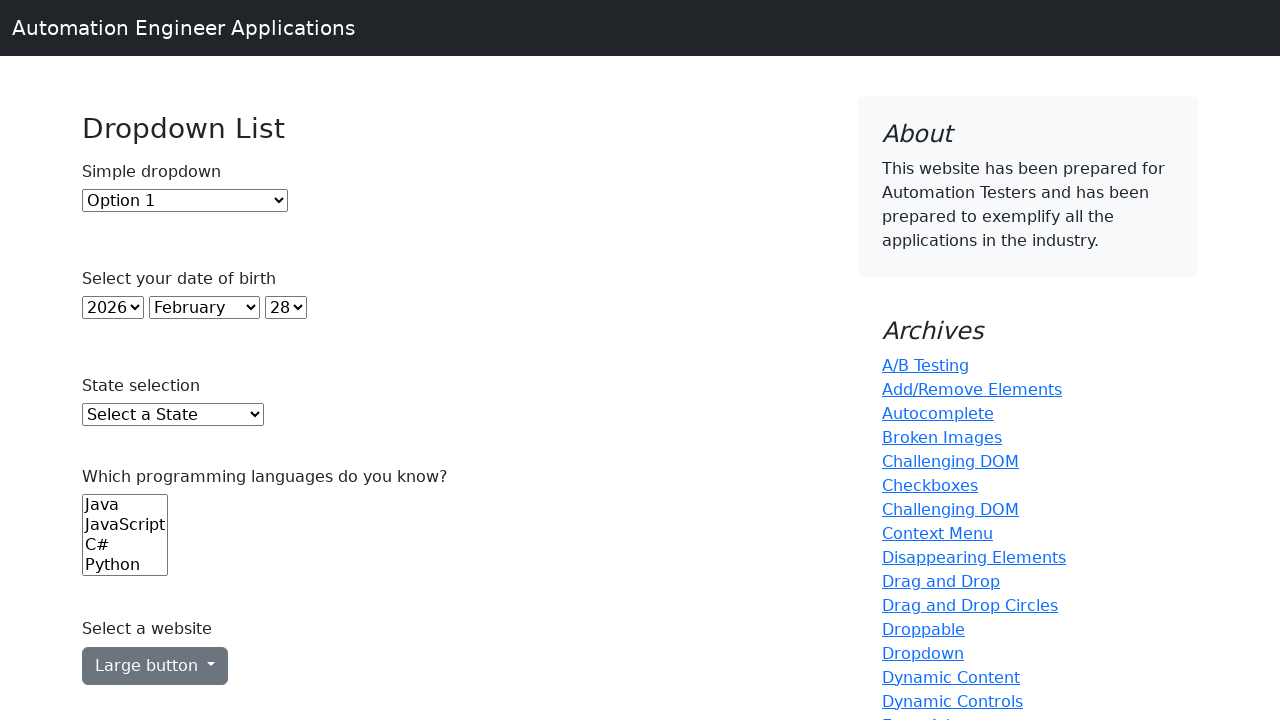

Selected Option 2 from dropdown by value again on #dropdown
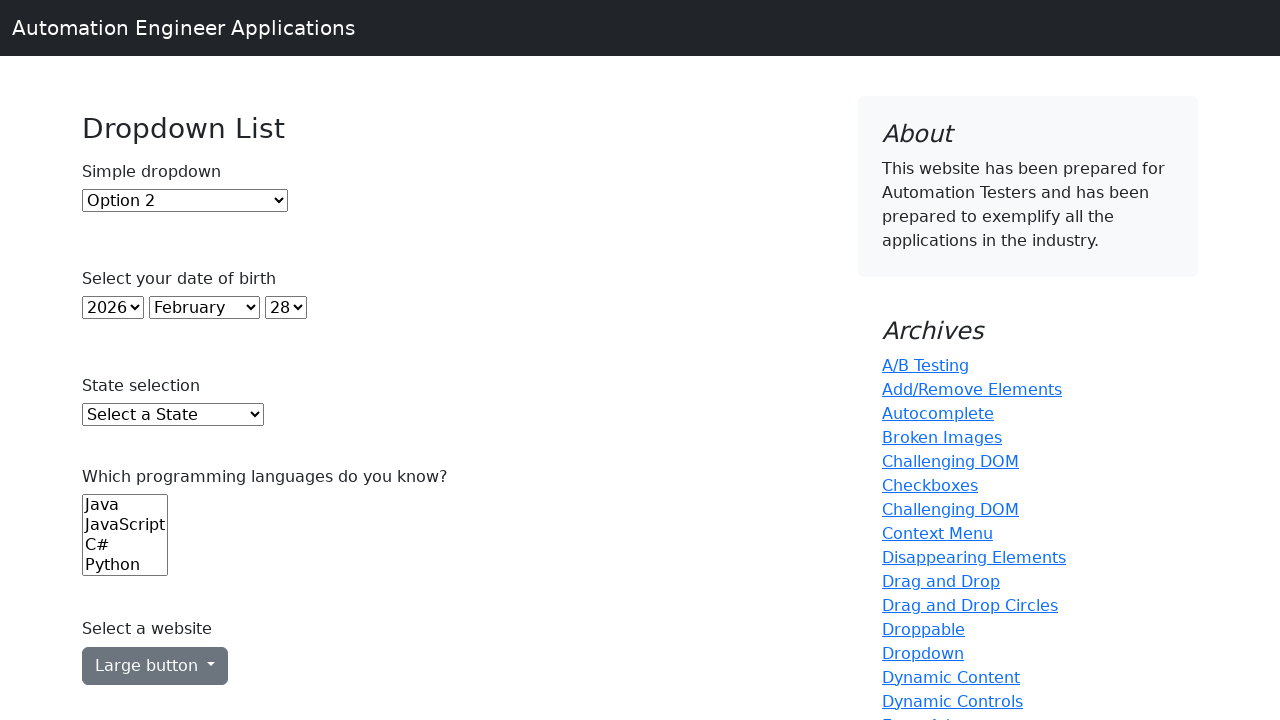

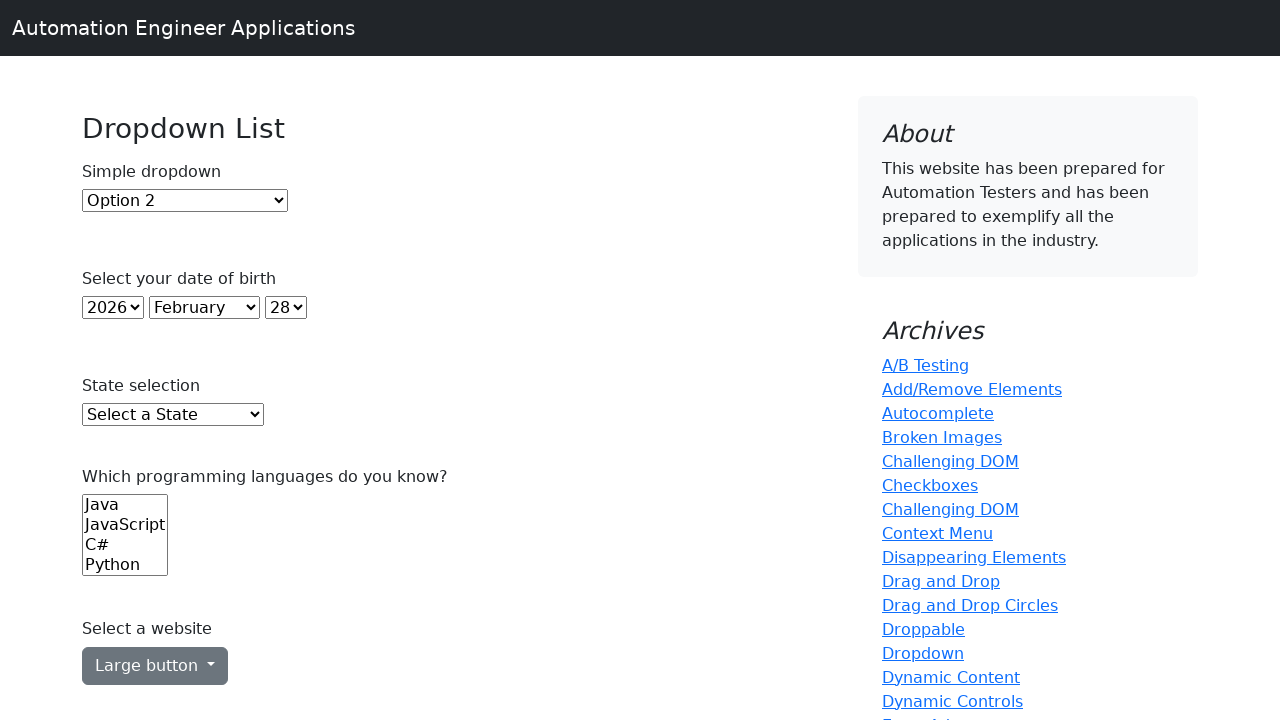